Tests registration form validation by filling in an invalid email format and verifying appropriate error messages are shown

Starting URL: https://alada.vn/tai-khoan/dang-ky.html

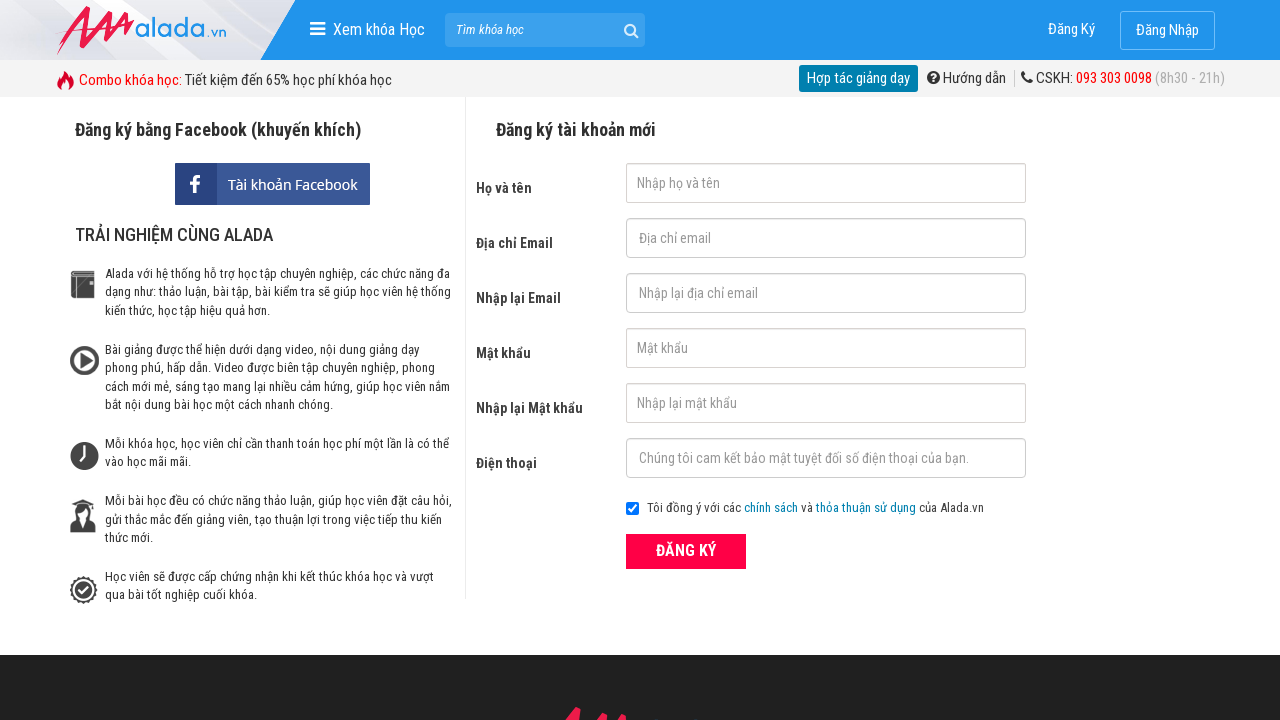

Filled first name field with 'Mỹ Linh' on #txtFirstname
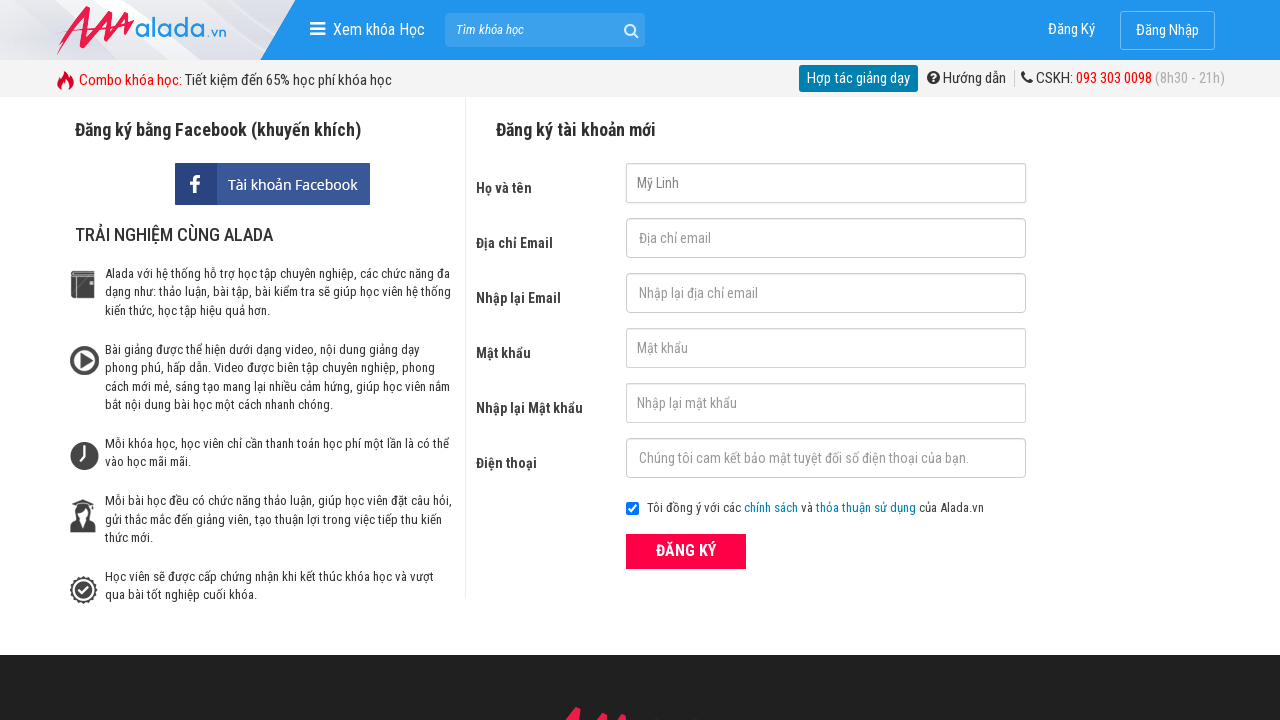

Filled email field with invalid email format 'linhntm' on #txtEmail
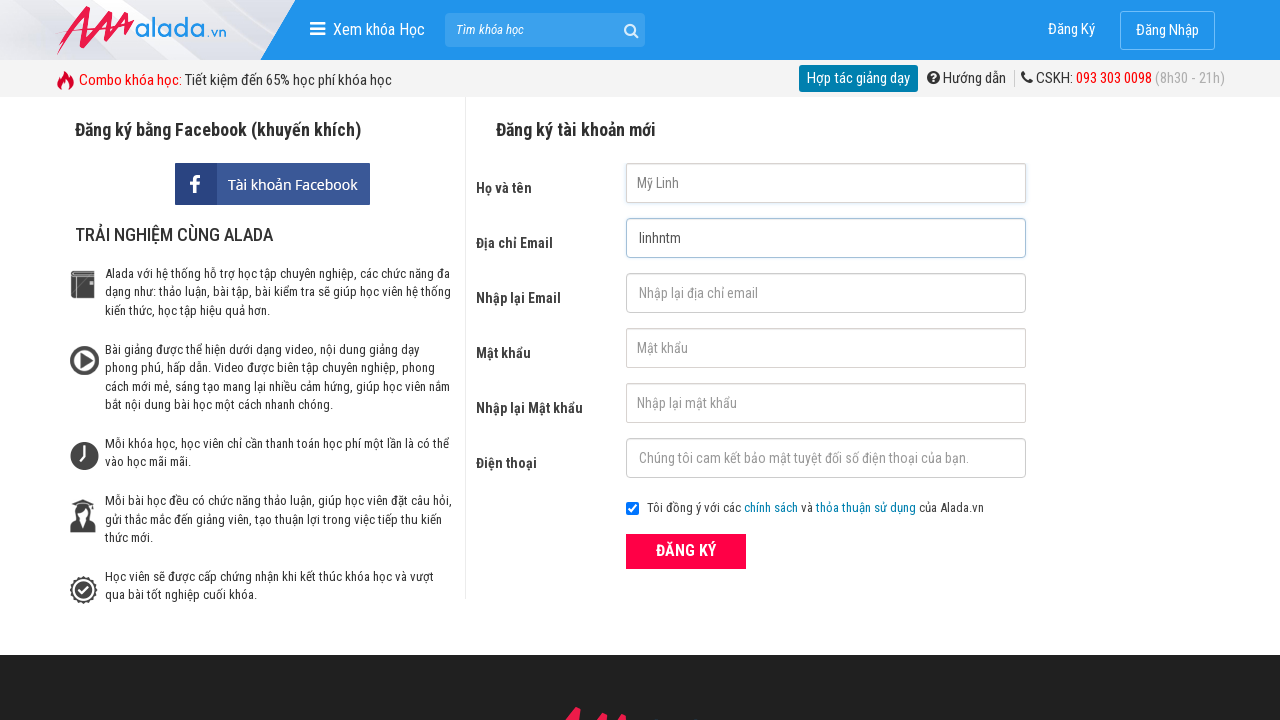

Filled confirm email field with 'linhntm' on #txtCEmail
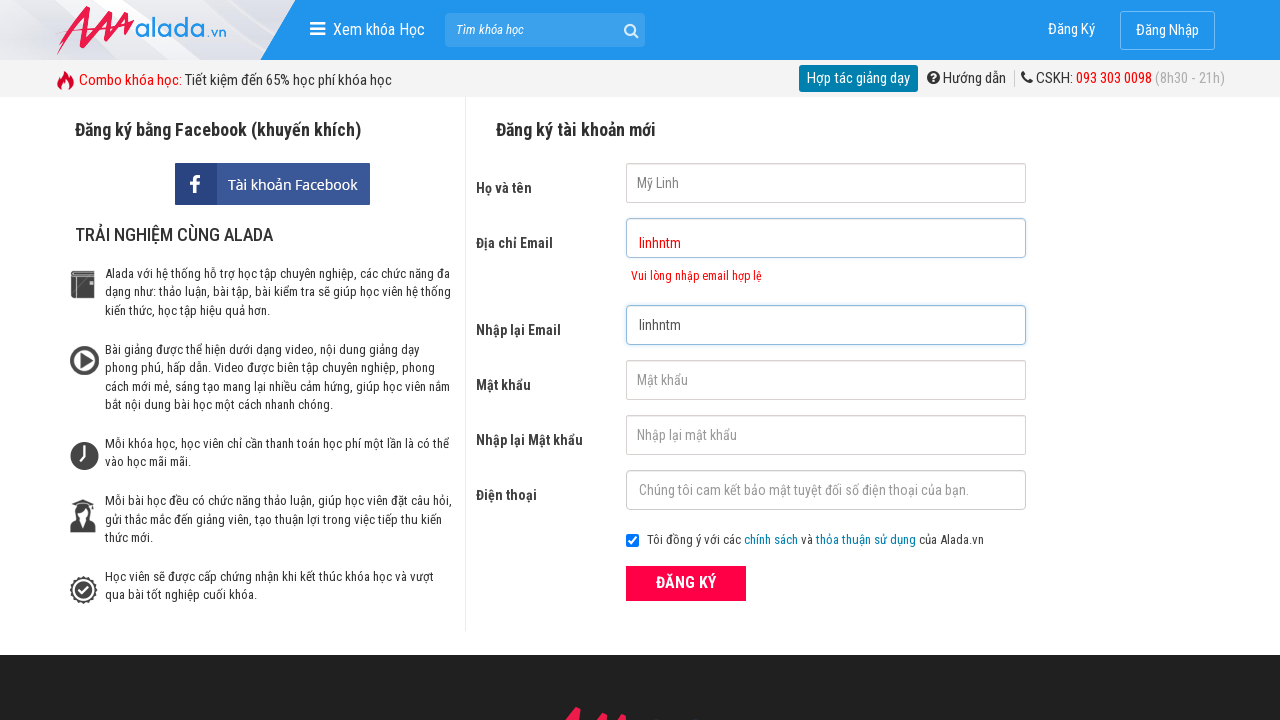

Filled password field with '123456' on #txtPassword
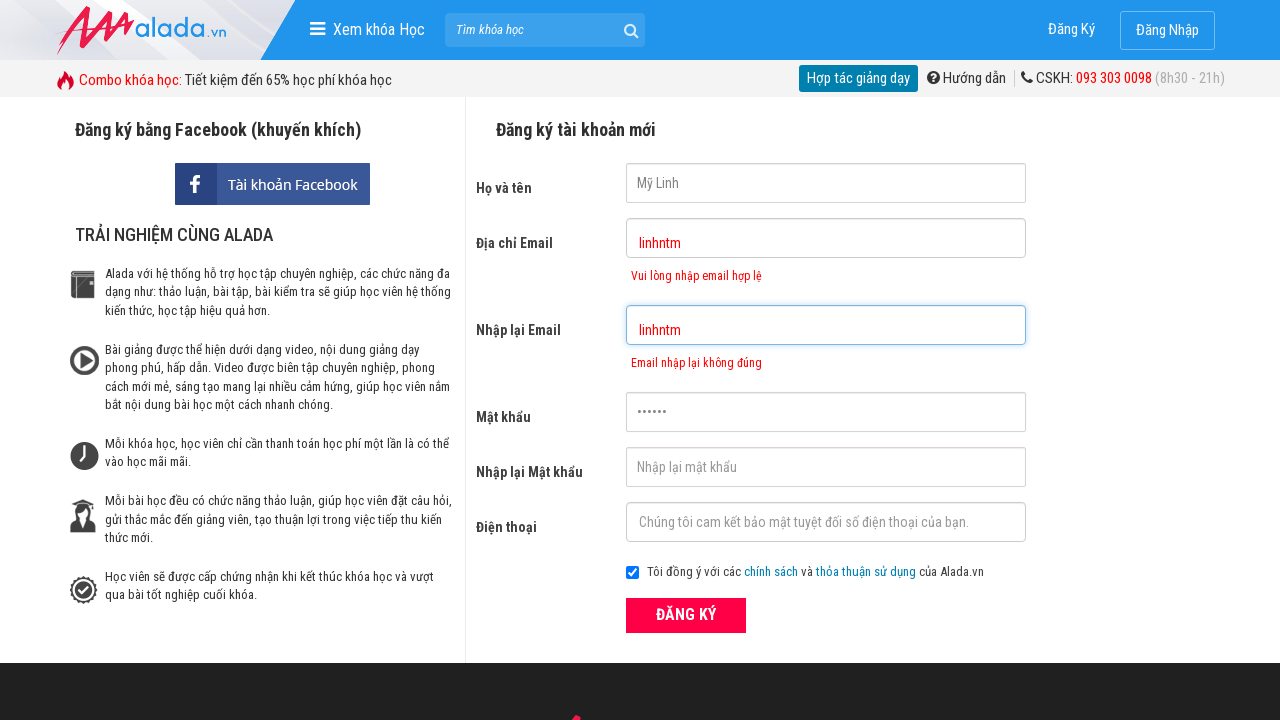

Filled confirm password field with '123456' on #txtCPassword
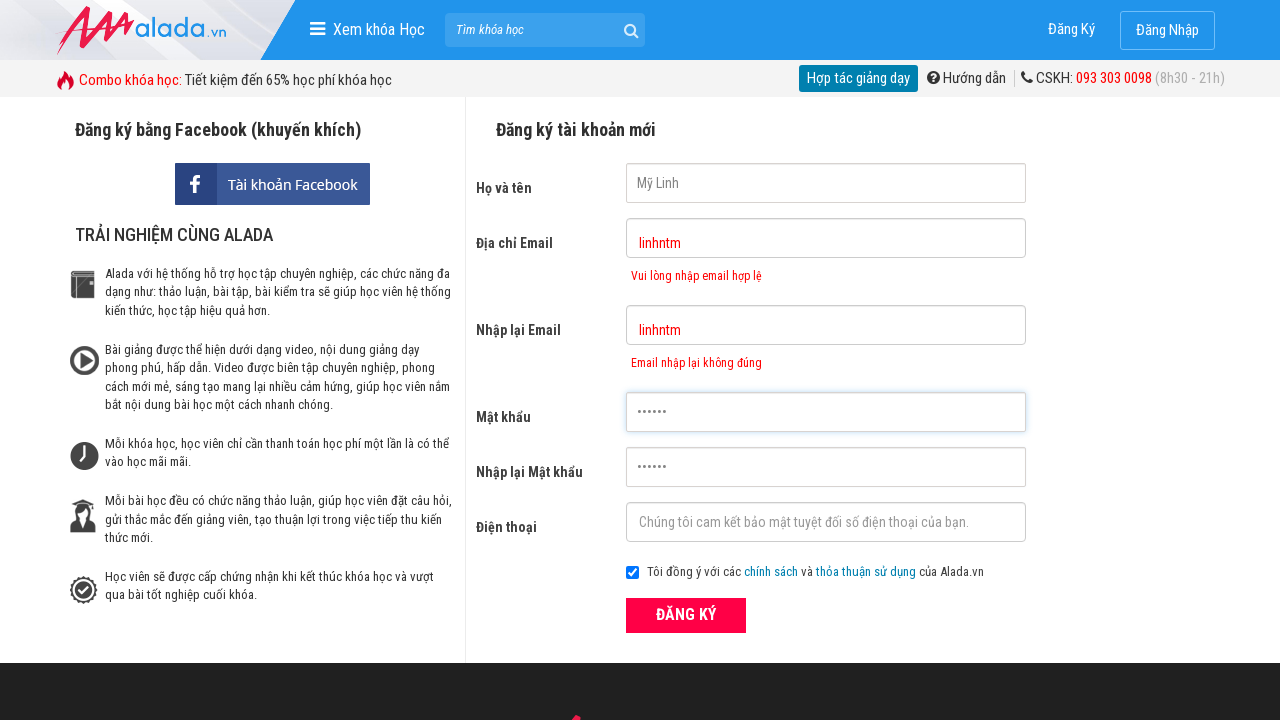

Filled phone field with '0121345678' on #txtPhone
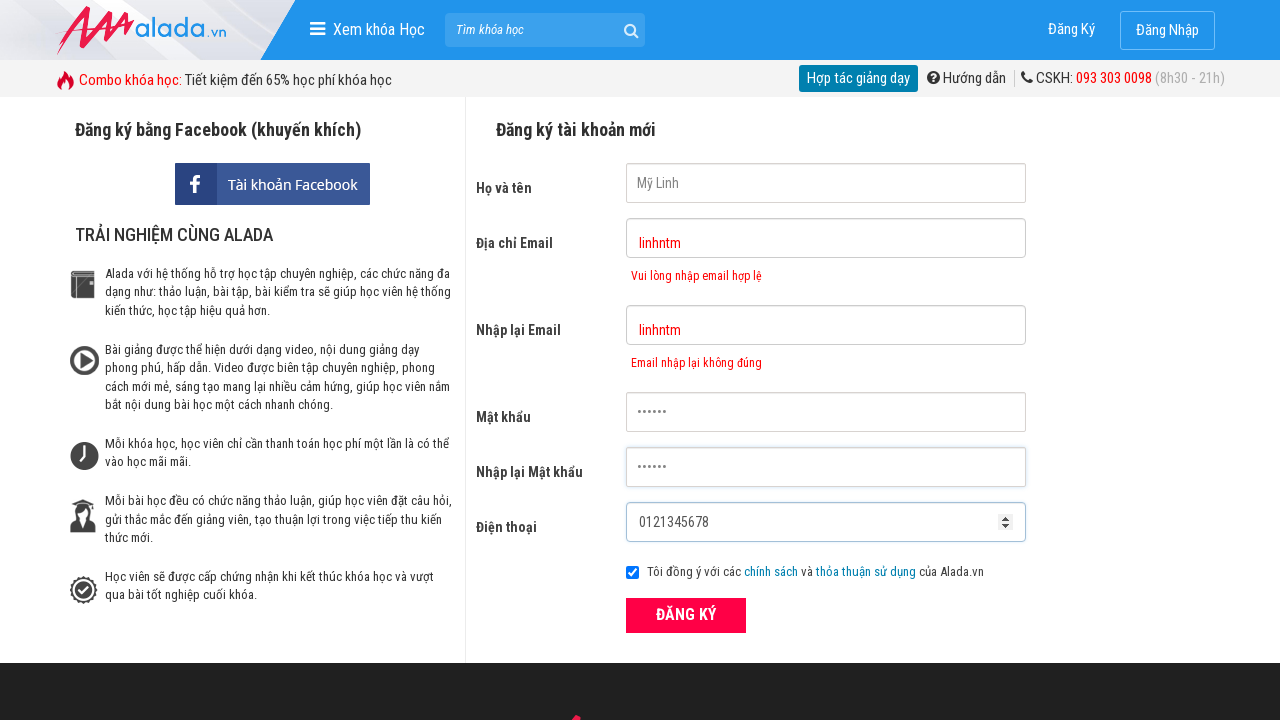

Clicked submit button to submit registration form at (686, 615) on xpath=//button[@type='submit']
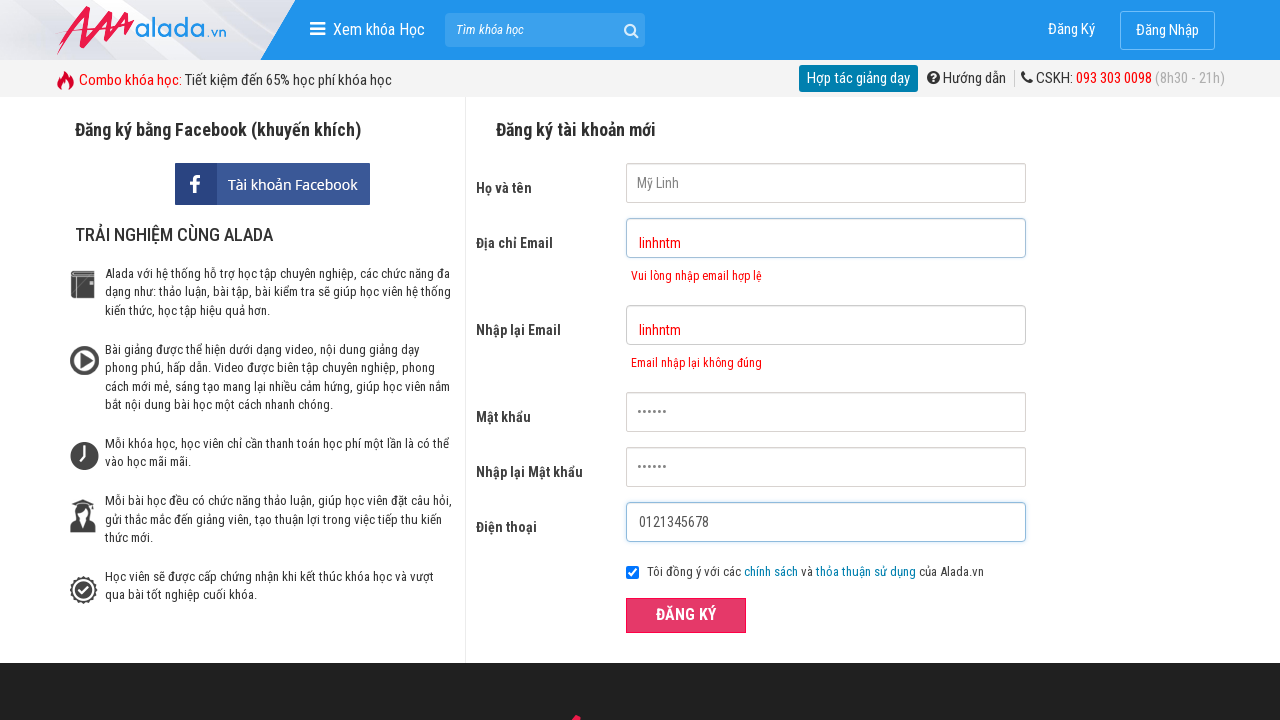

Email error message appeared
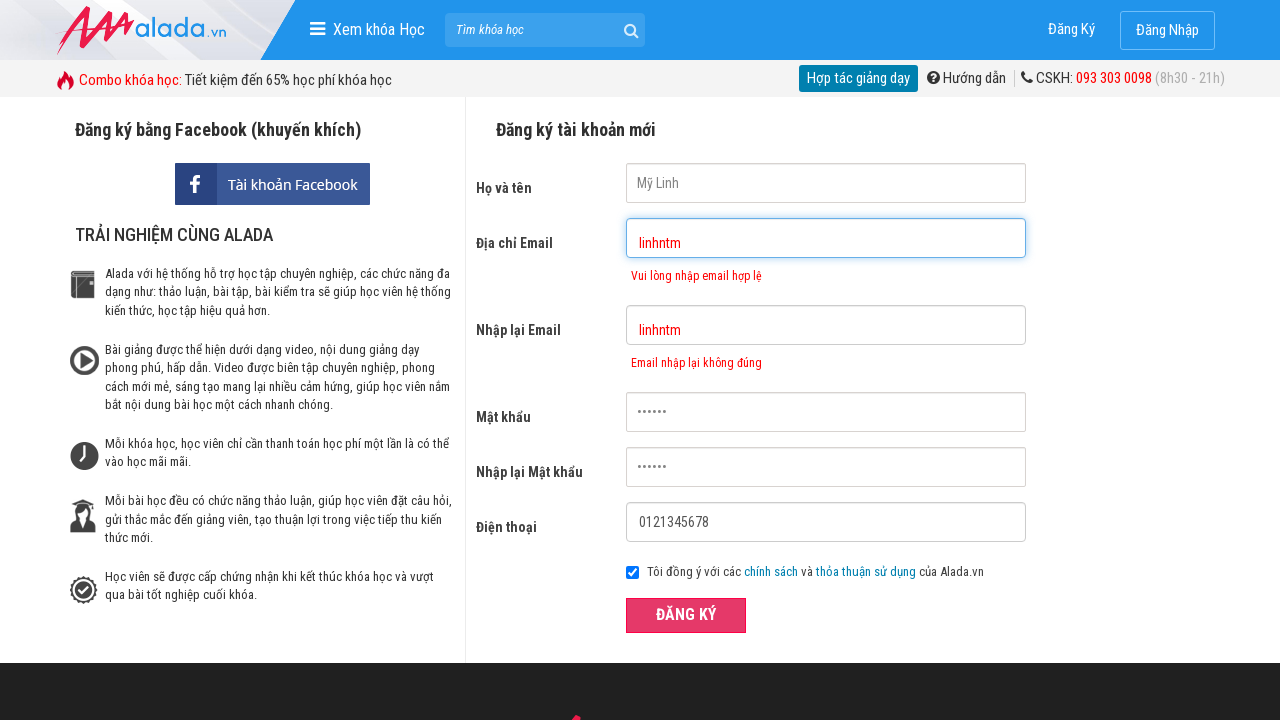

Confirm email error message appeared
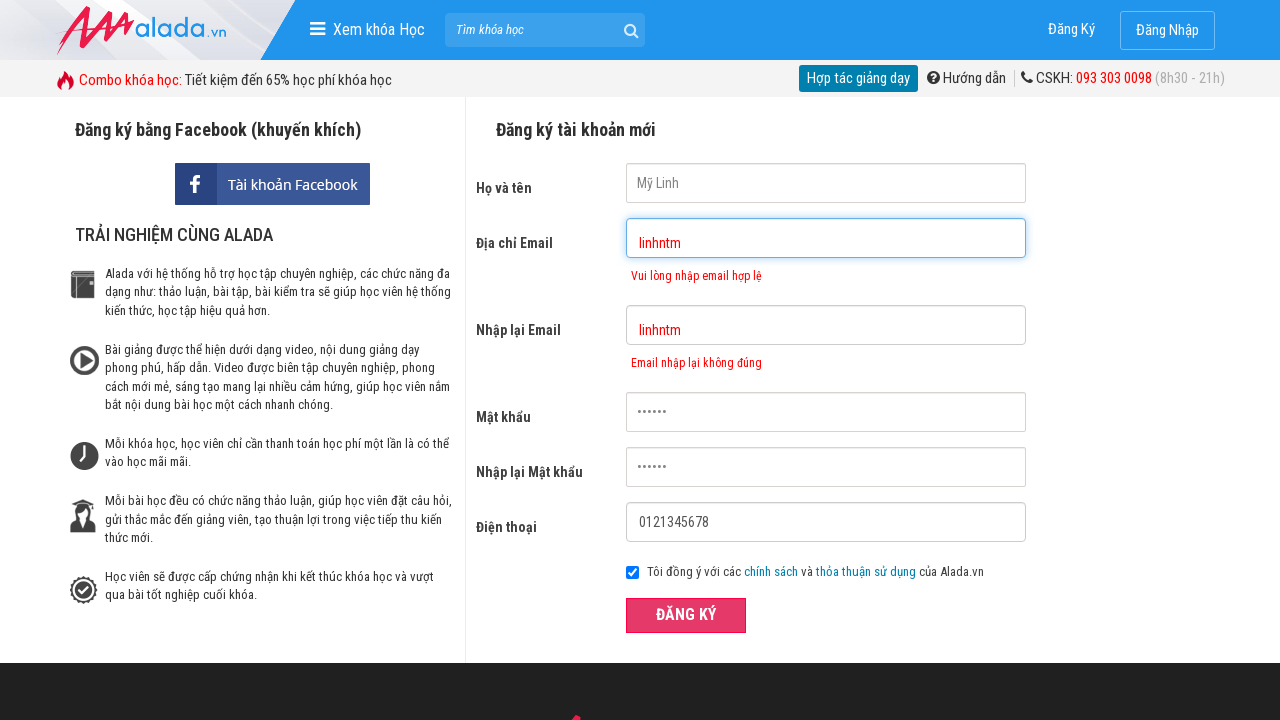

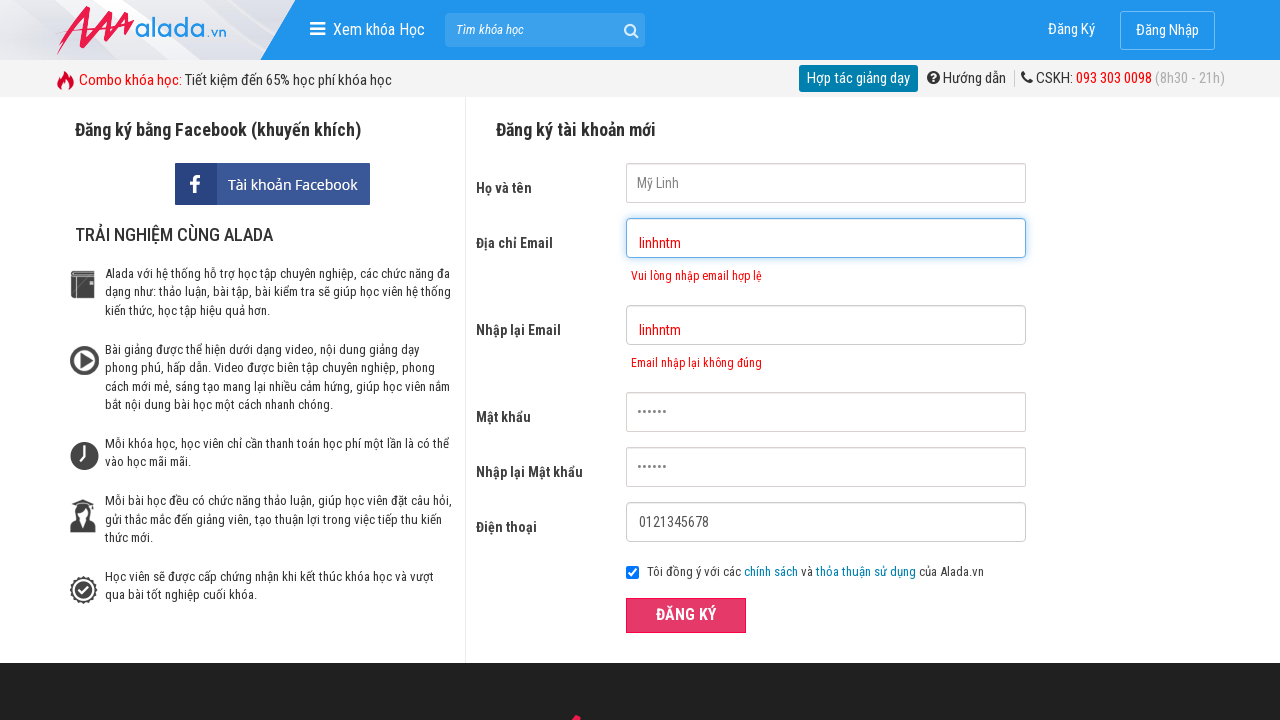